Tests dynamic element handling by clicking buttons that reveal new elements and interacting with them

Starting URL: https://www.selenium.dev/selenium/web/dynamic.html

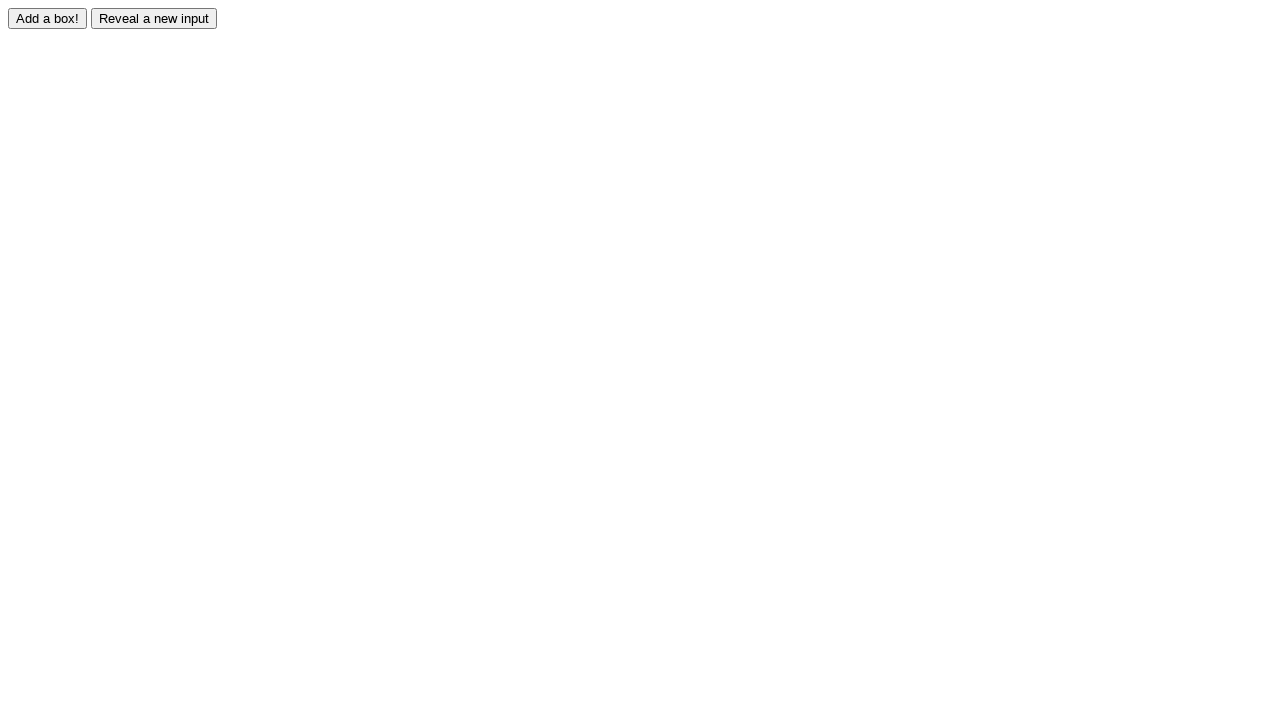

Clicked adder button to dynamically create a box at (48, 18) on #adder
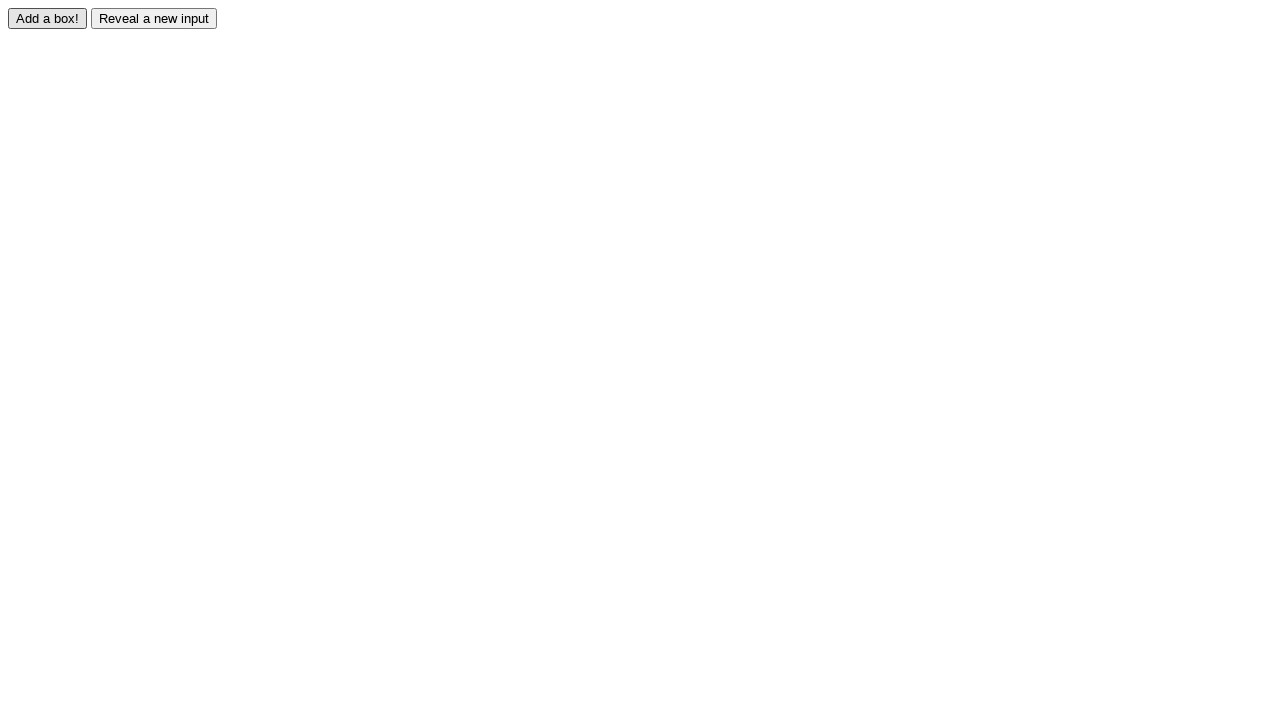

Dynamically added box appeared and became visible
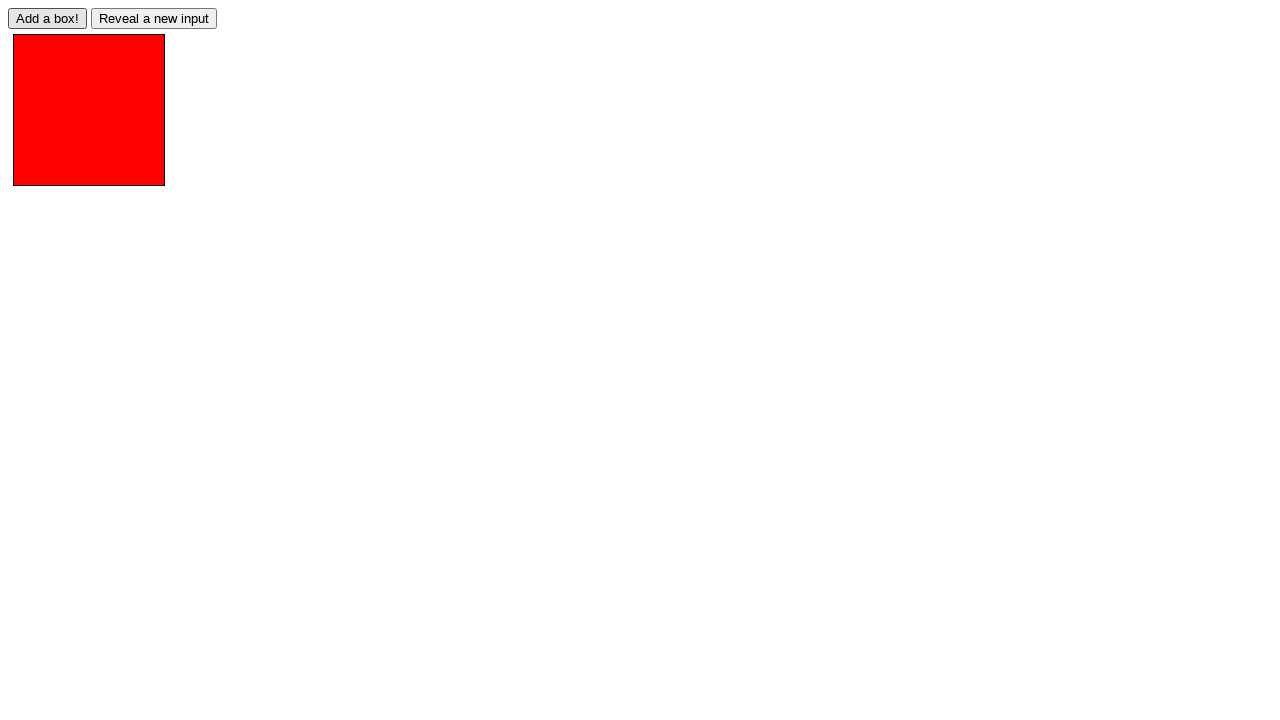

Clicked reveal button to show hidden text box at (154, 18) on #reveal
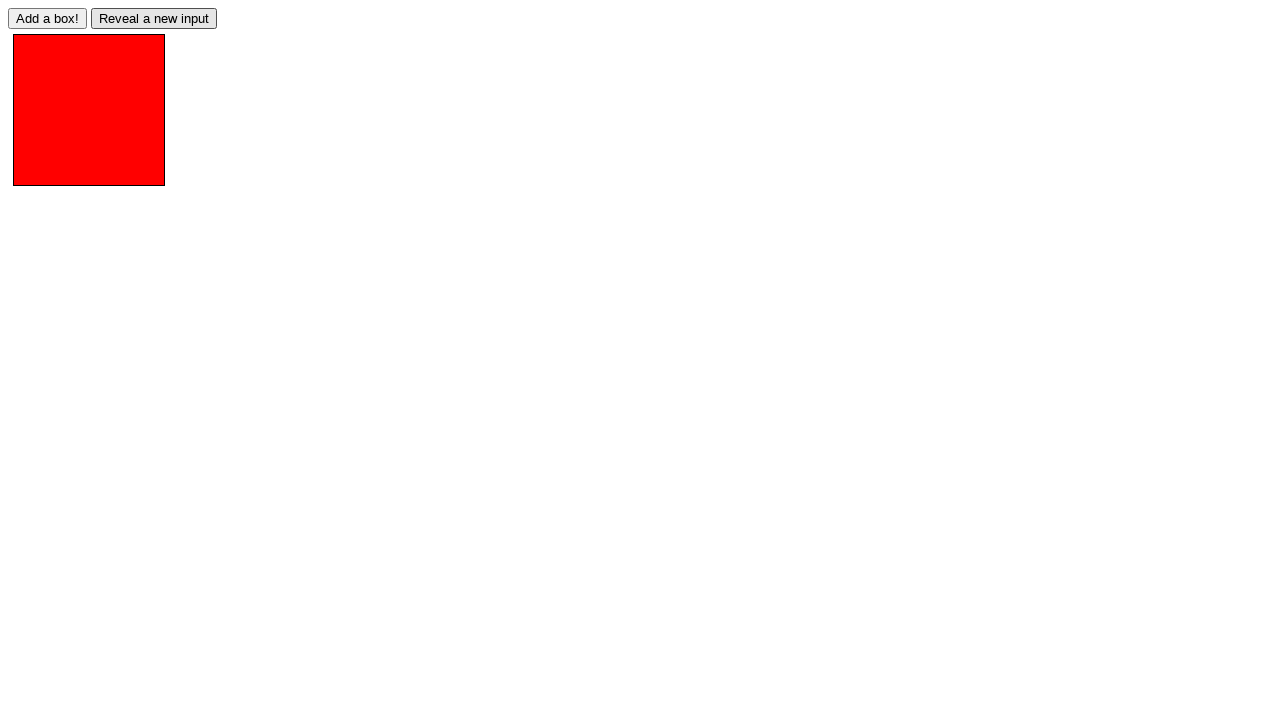

Revealed text box became visible
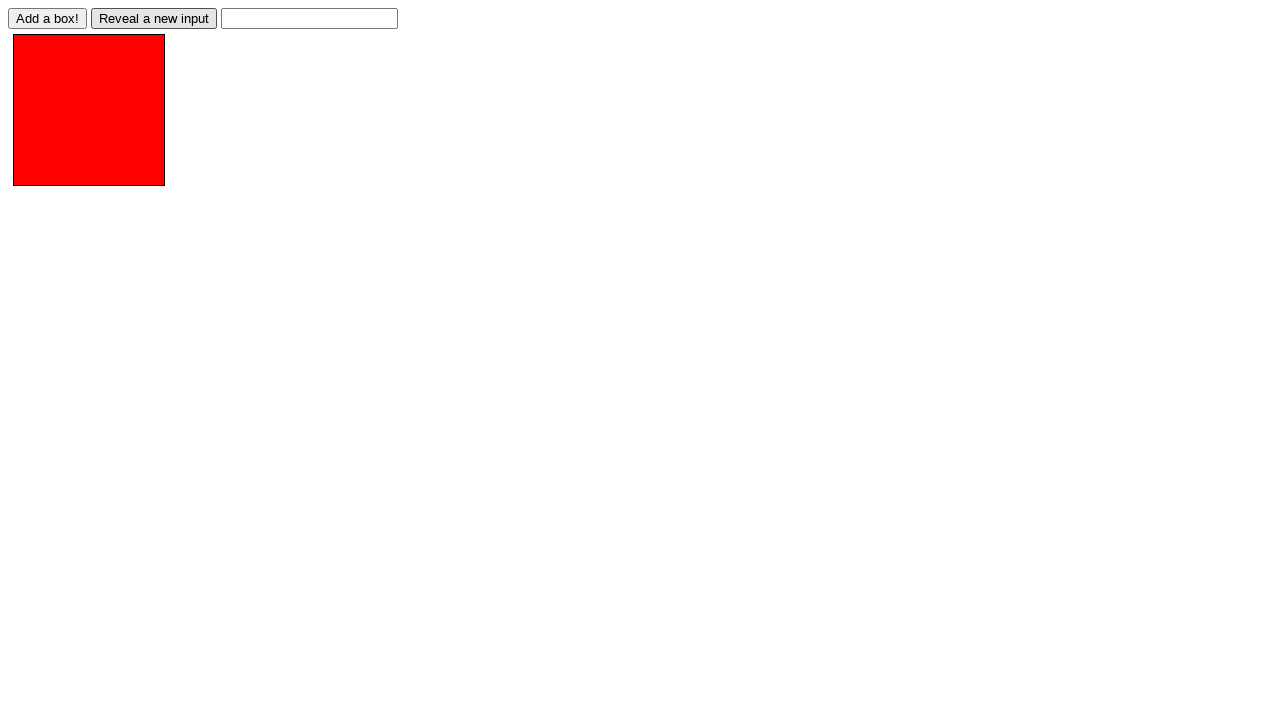

Typed 'Hello' into the revealed text box on #revealed
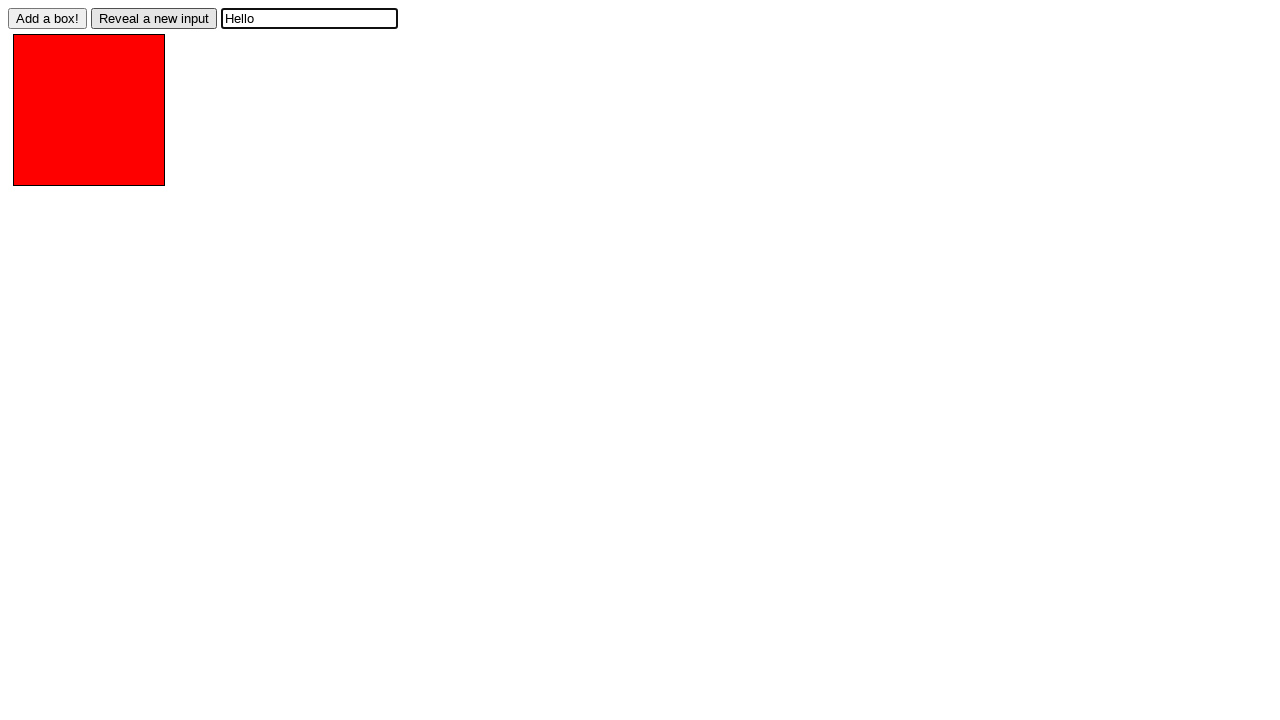

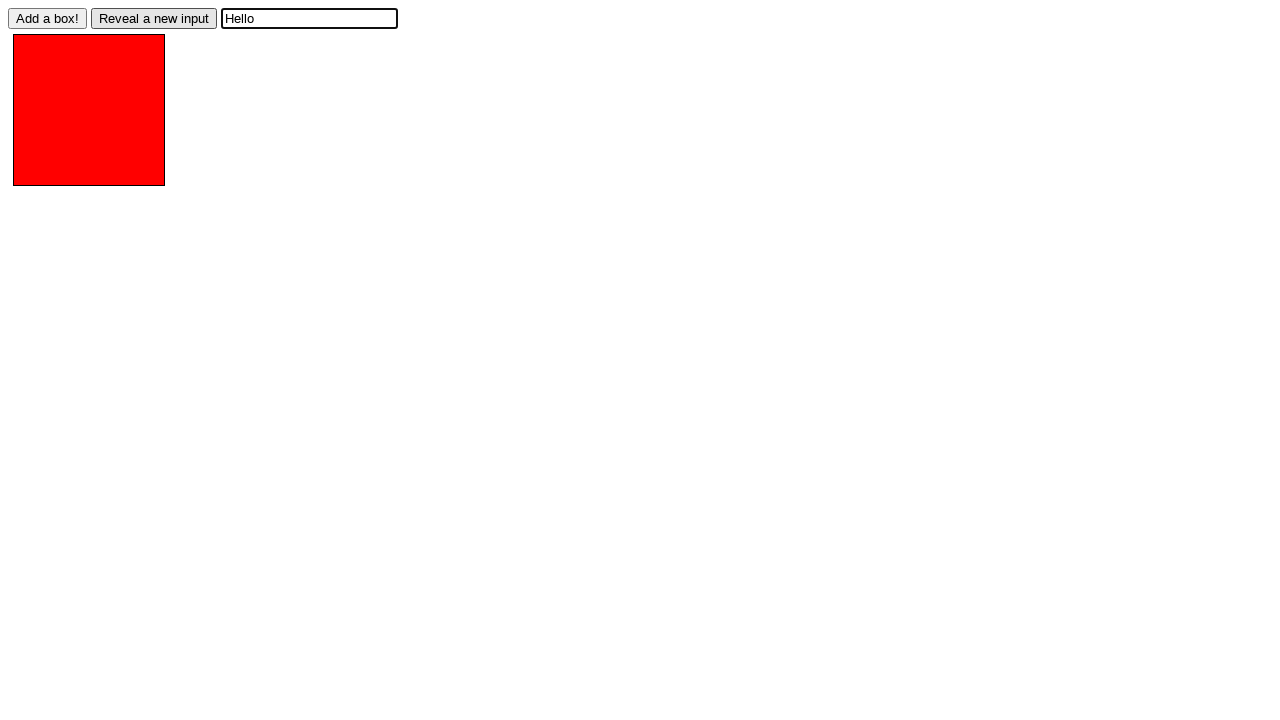